Tests basic form interactions by clearing and filling a text input field, clicking a button to show results, and checking a checkbox

Starting URL: https://kristinek.github.io/site/examples/actions

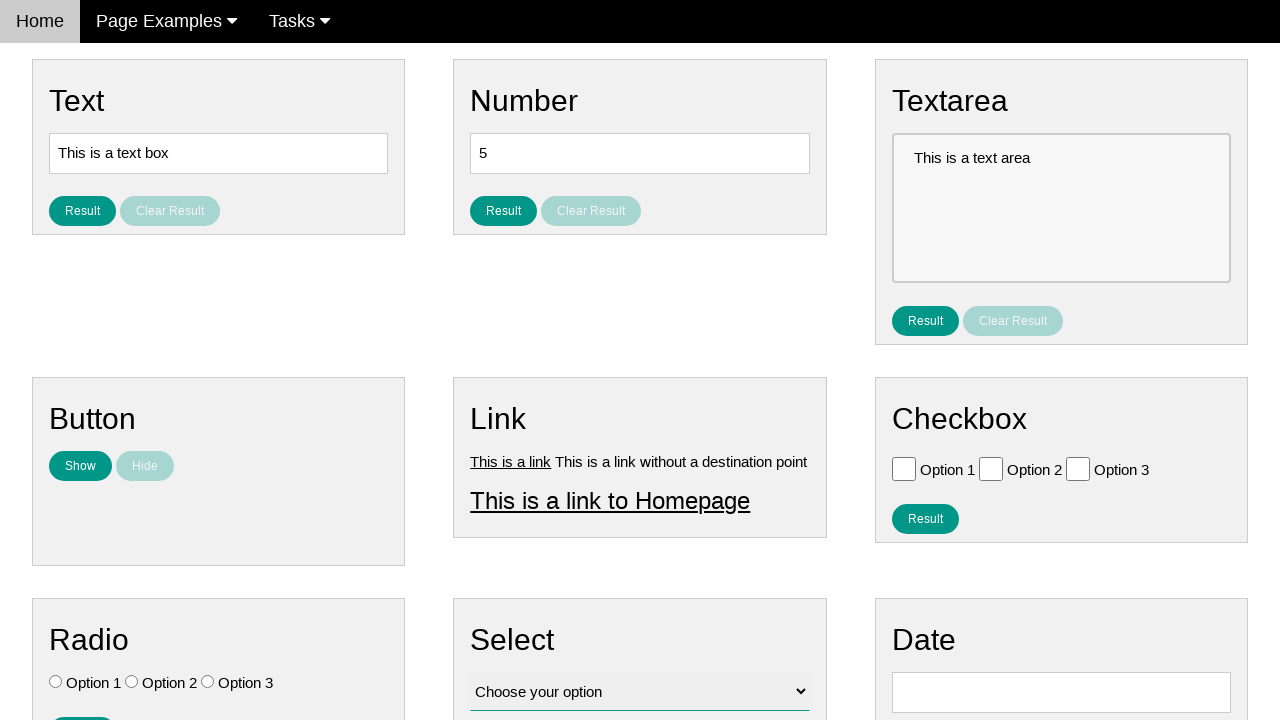

Cleared and filled text input field with 'Hello World!' on #text
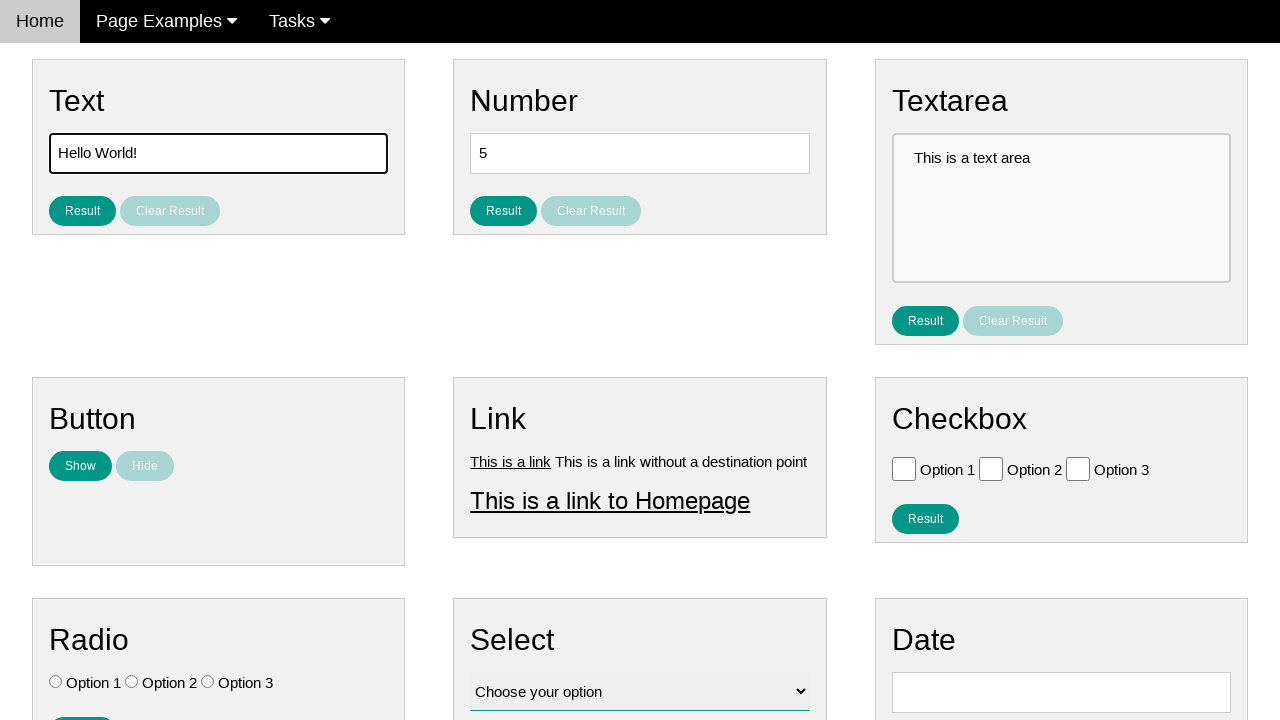

Clicked result button to show results at (82, 211) on #result_button_text
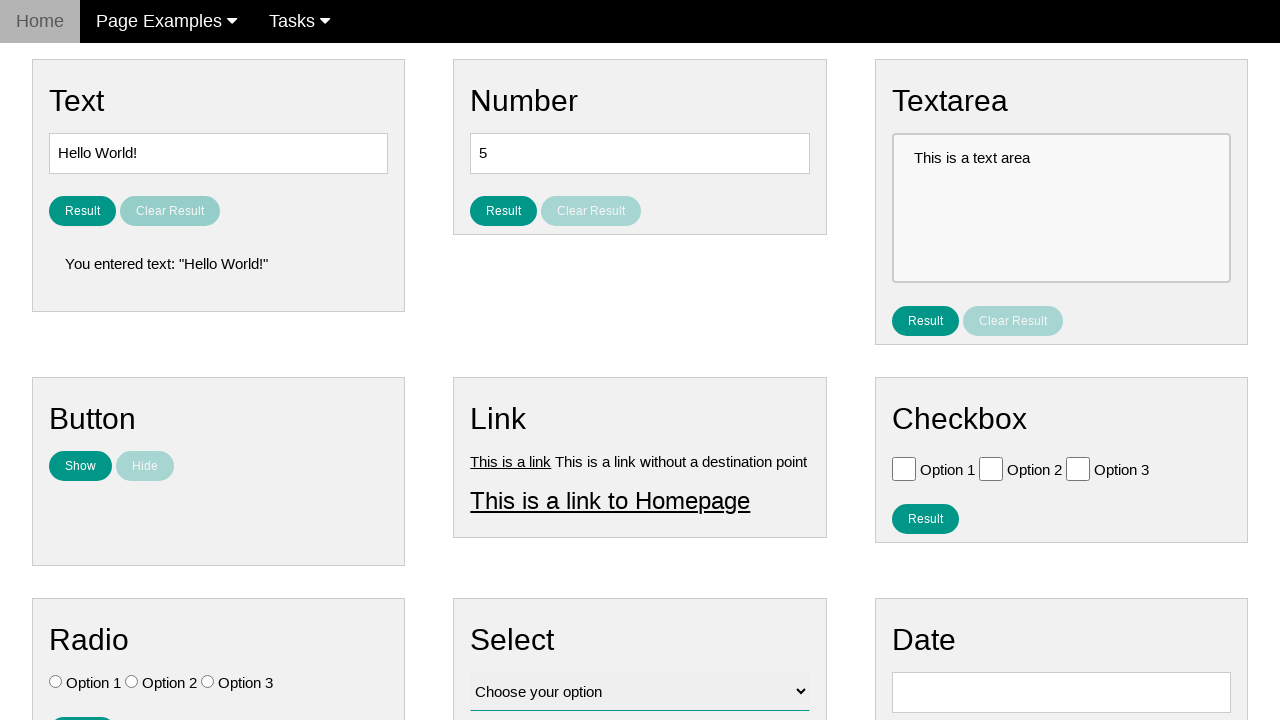

Checked the first checkbox at (904, 468) on #vfb-6-0
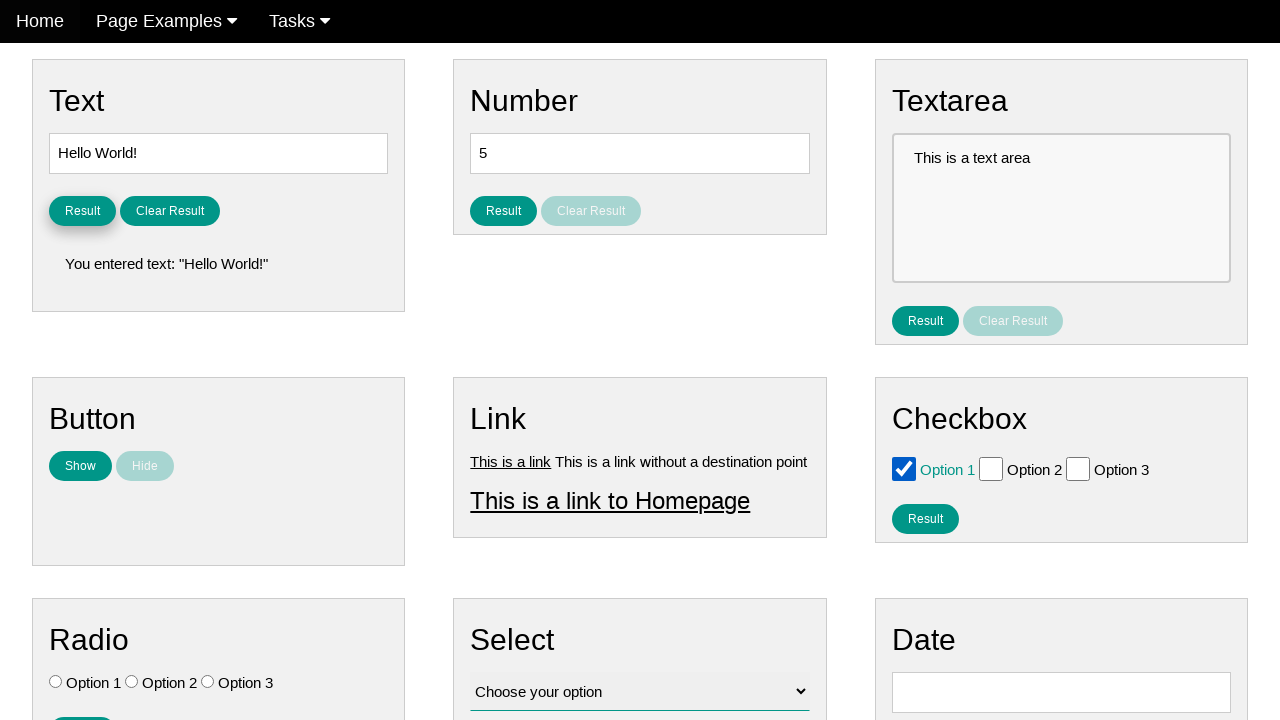

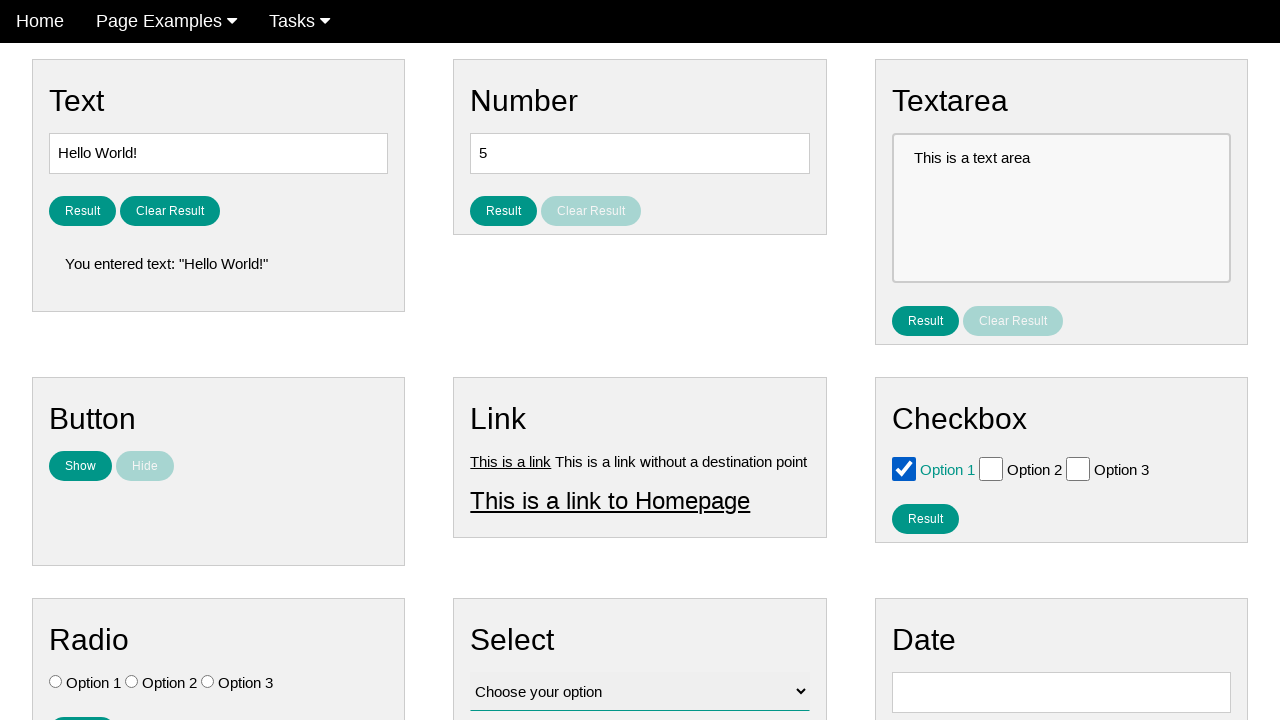